Tests pagination by navigating from the second page of the store back to the first page using the pagination link

Starting URL: https://atid.store/store/page/2/

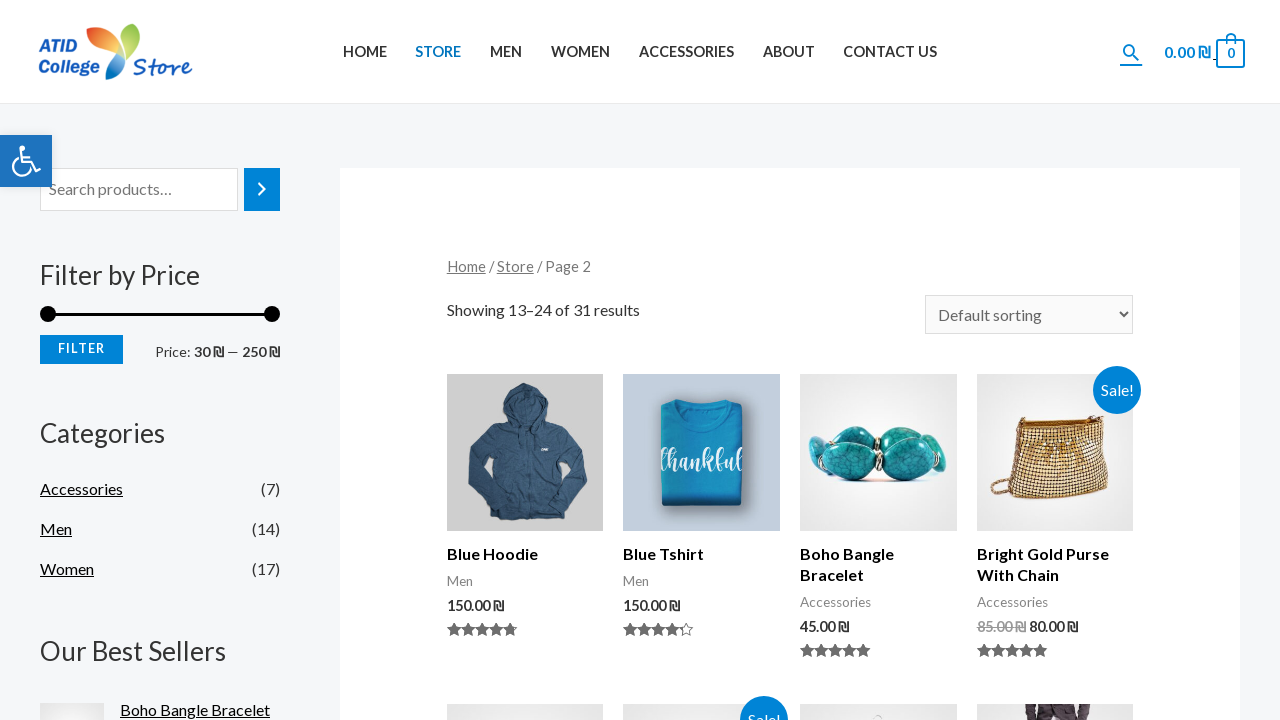

Clicked pagination link to navigate to page 1 at (469, 360) on xpath=//*[@id='main']/div/nav[2]/ul/li[1]/a
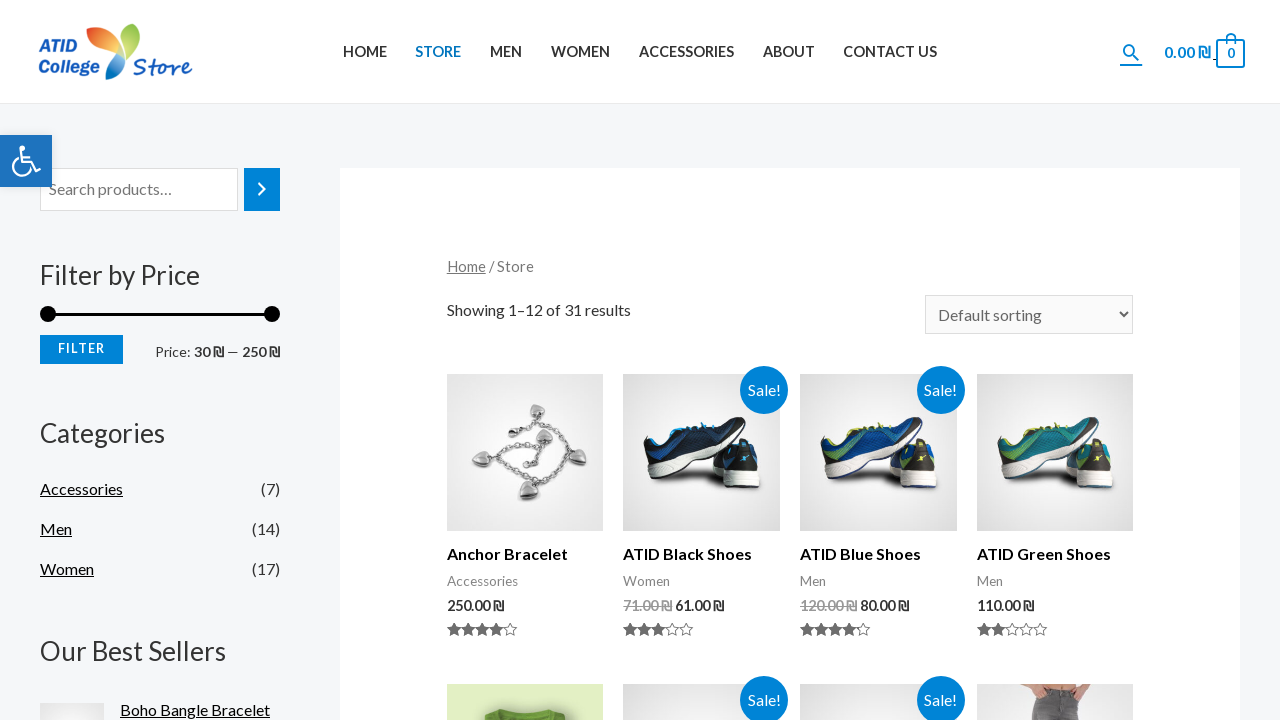

Navigation to page 1 completed successfully
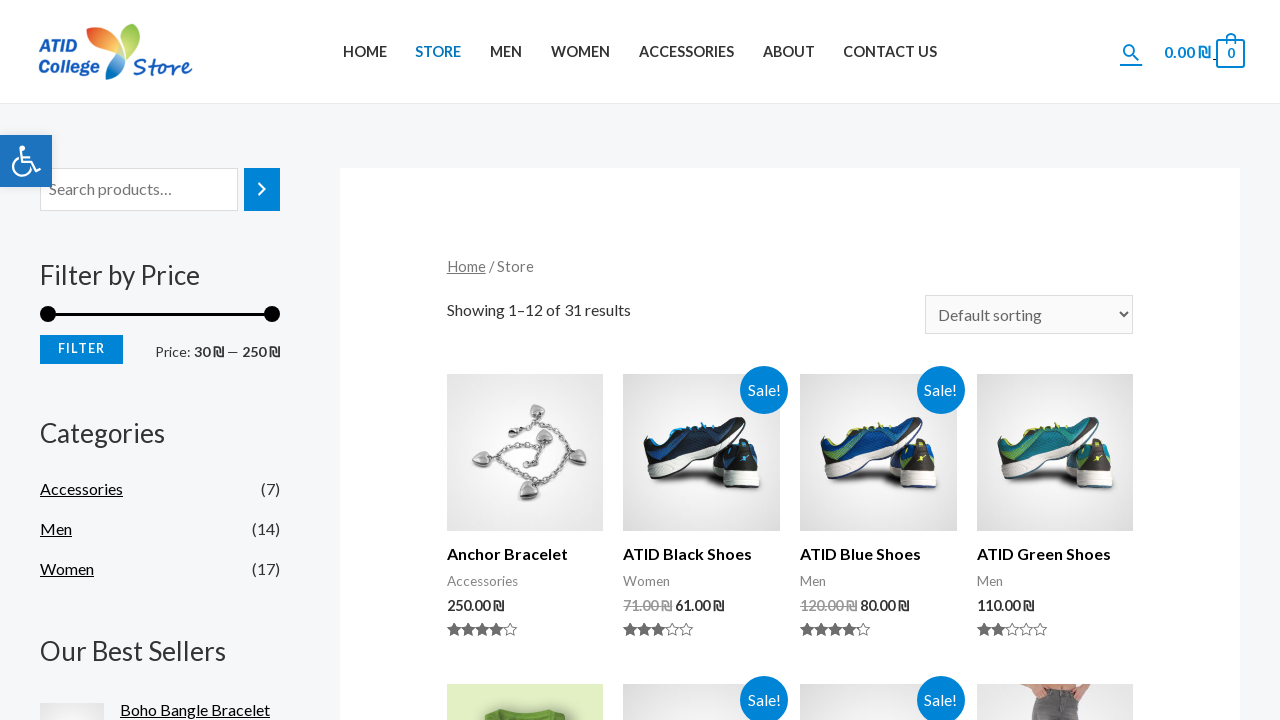

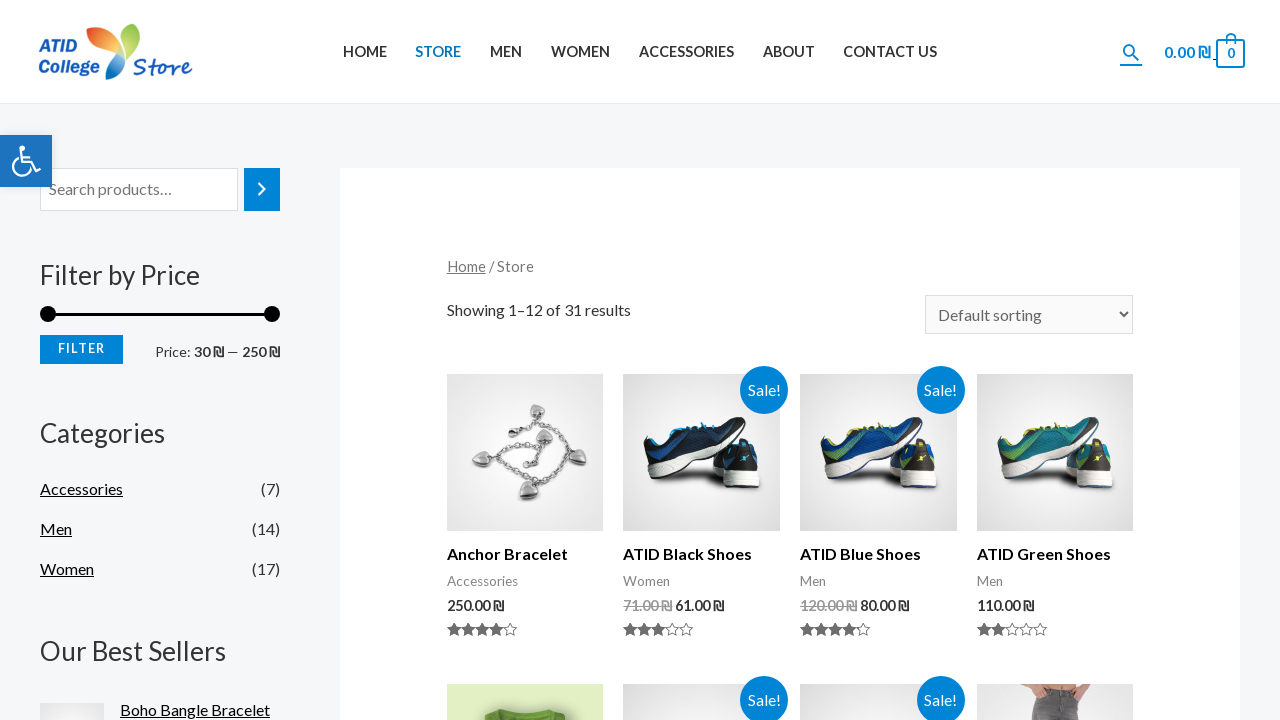